Tests that the todo counter displays the current number of items correctly

Starting URL: https://demo.playwright.dev/todomvc

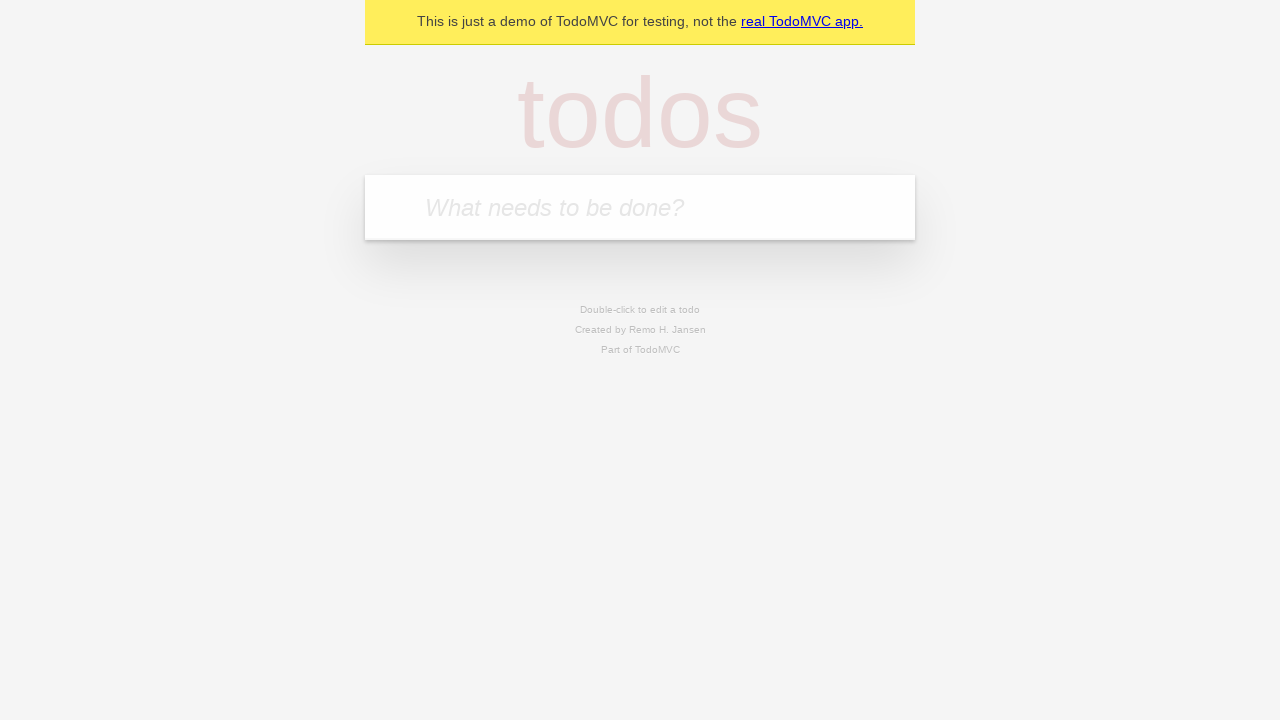

Filled todo input with 'buy some cheese' on internal:attr=[placeholder="What needs to be done?"i]
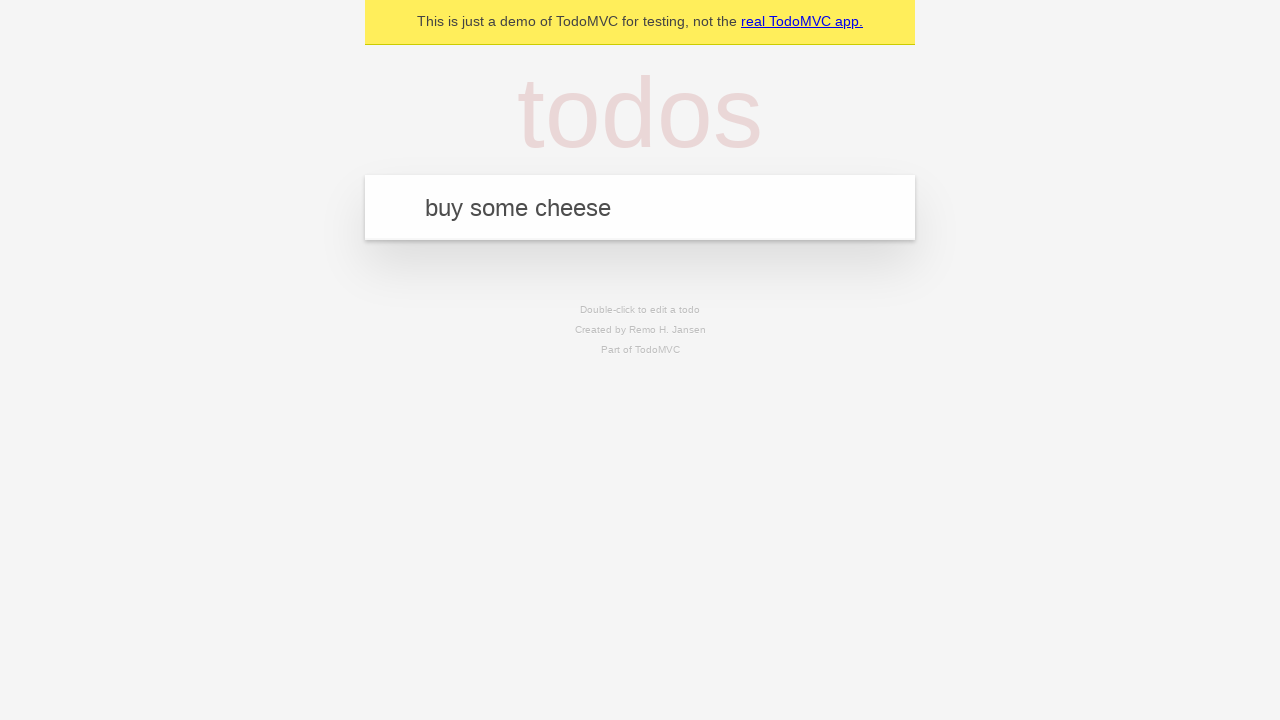

Pressed Enter to add first todo item on internal:attr=[placeholder="What needs to be done?"i]
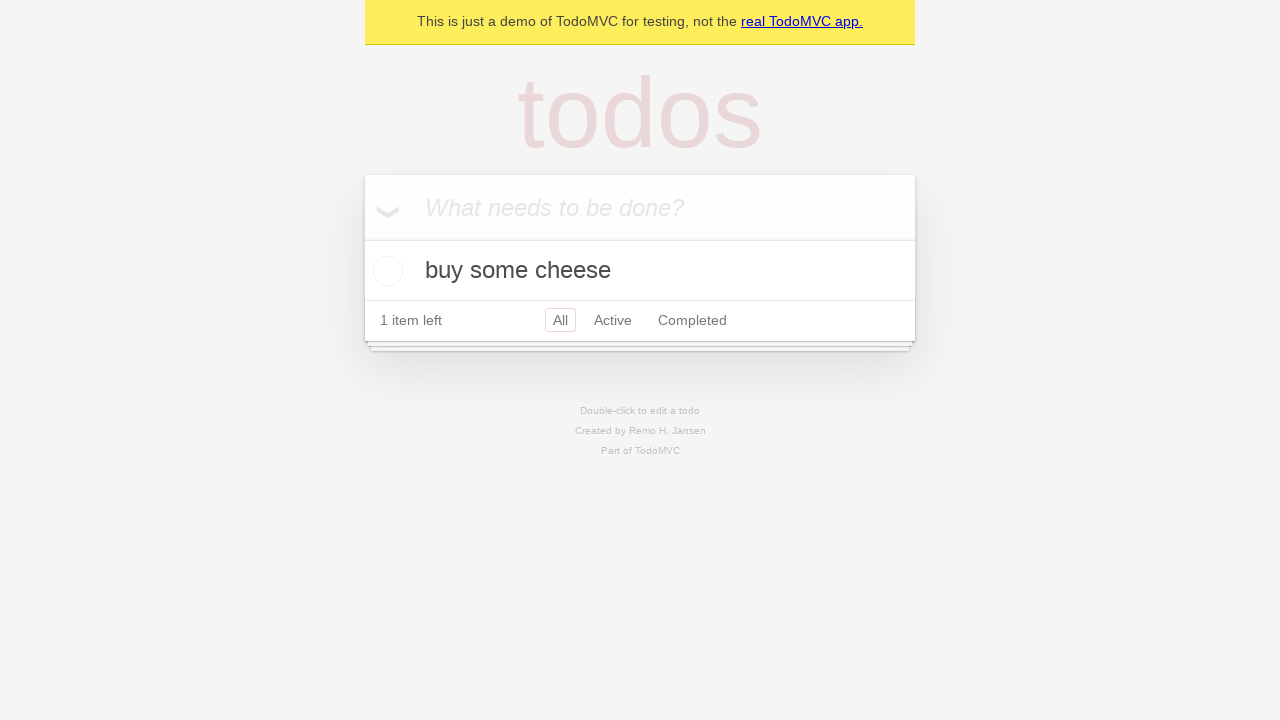

Todo counter element loaded, showing 1 item
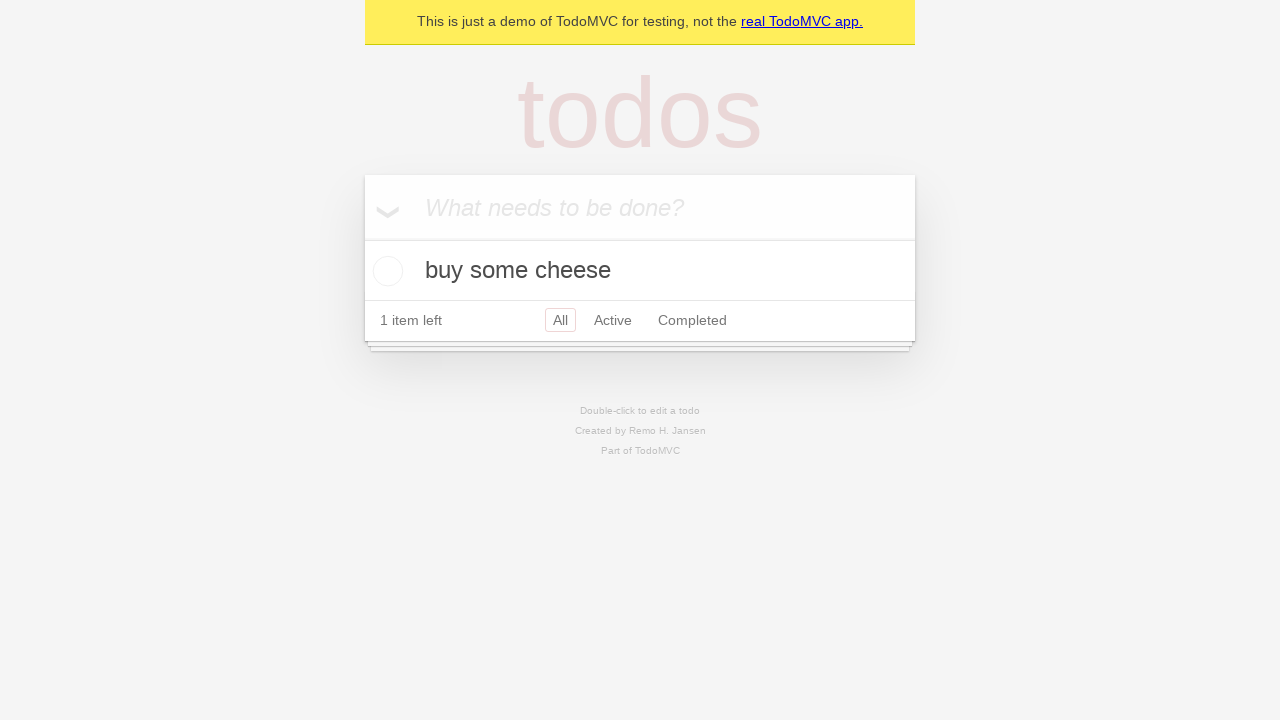

Filled todo input with 'feed the cat' on internal:attr=[placeholder="What needs to be done?"i]
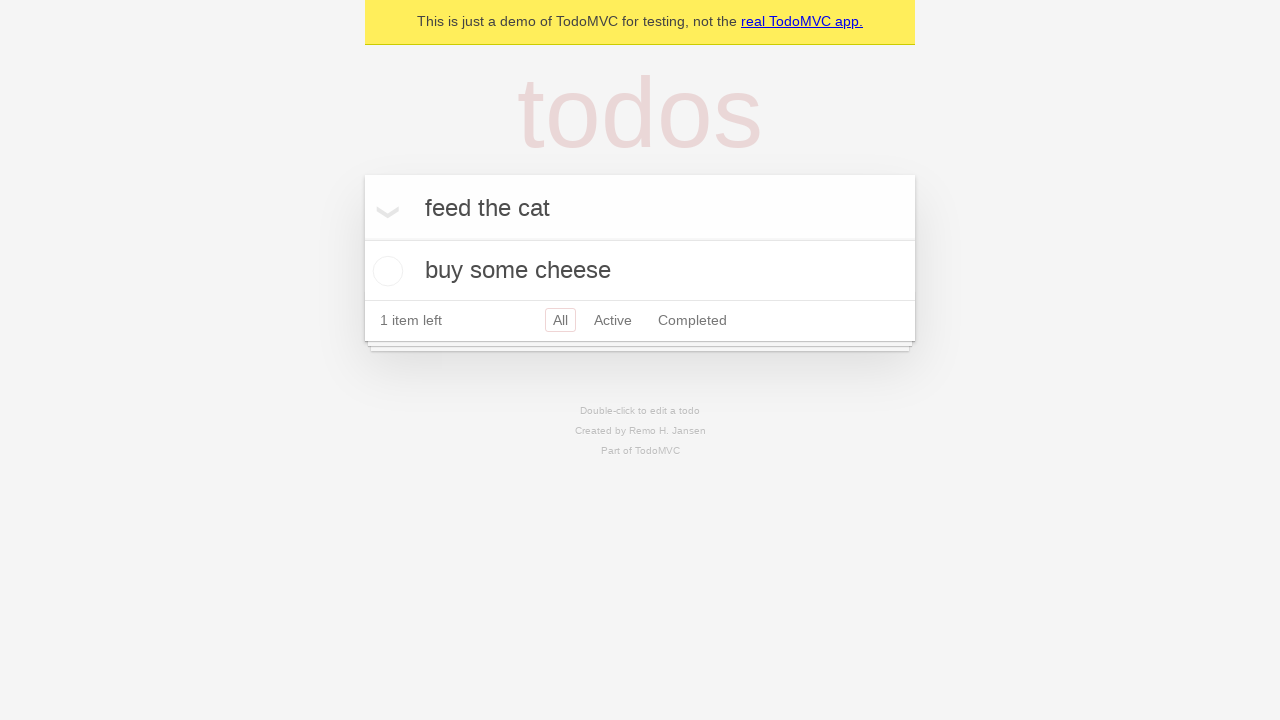

Pressed Enter to add second todo item on internal:attr=[placeholder="What needs to be done?"i]
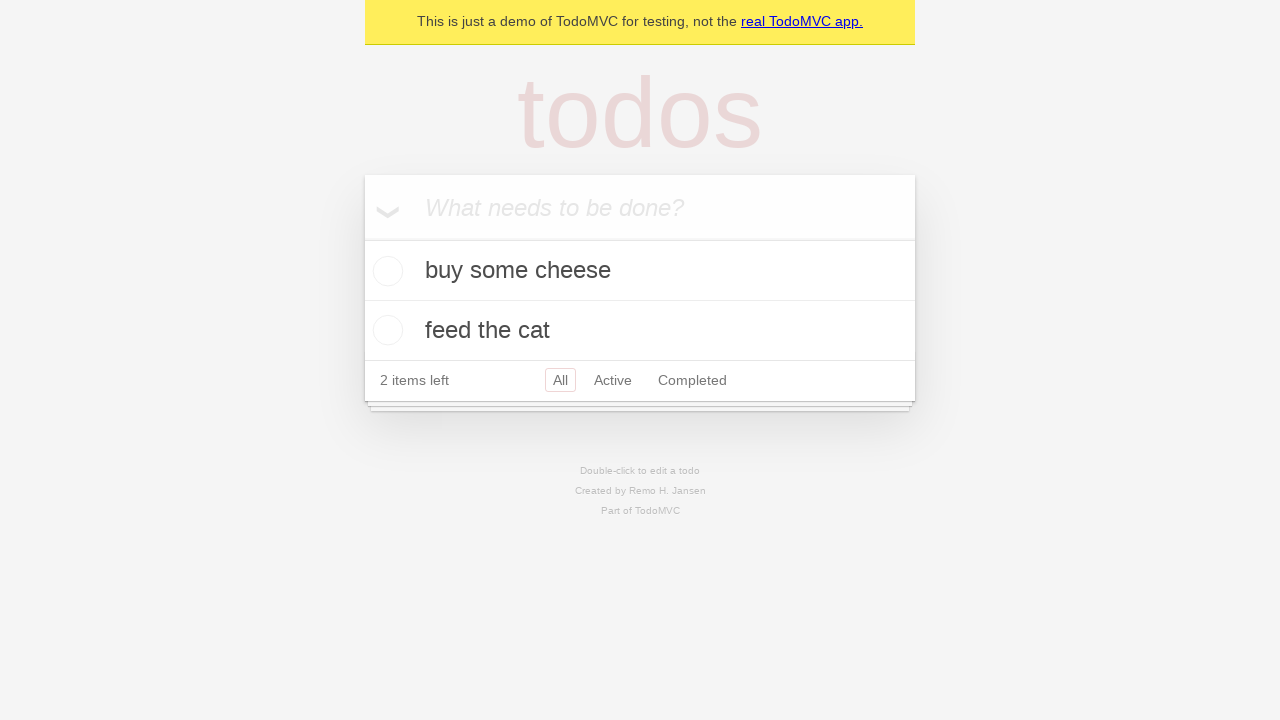

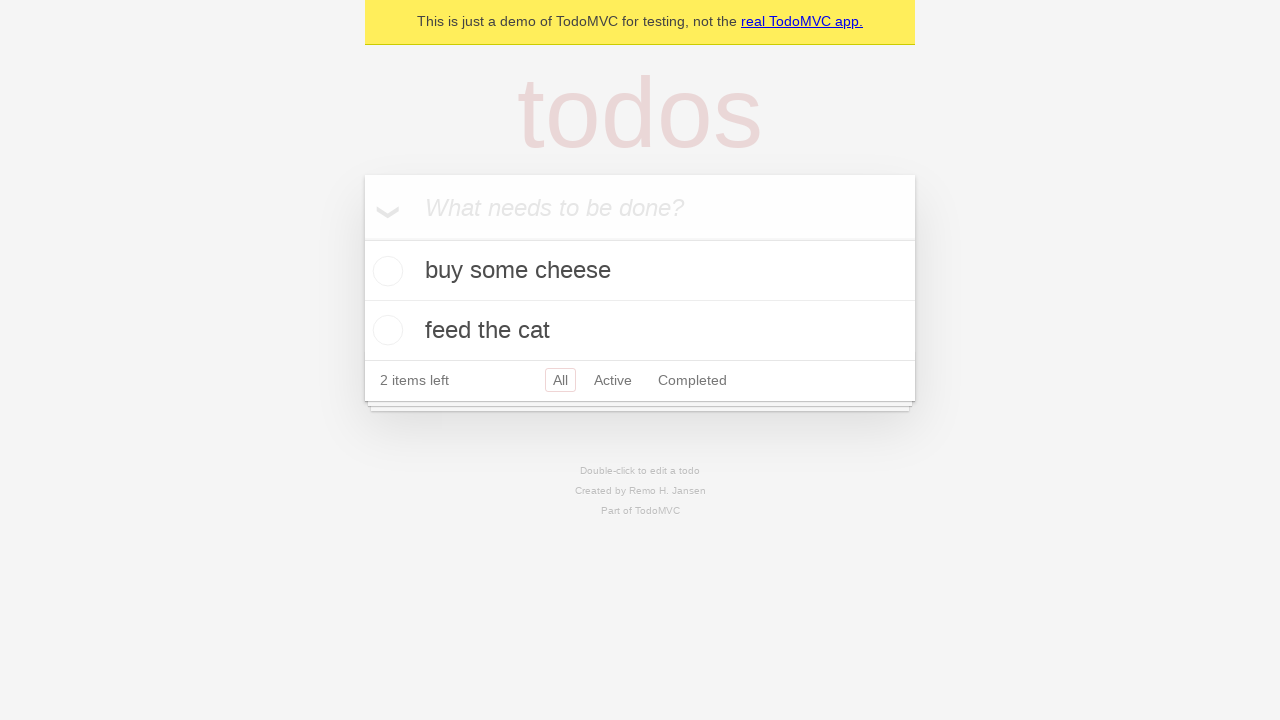